Tests iframe interaction by switching into an iframe, locating an element inside it, then switching back to the parent frame and verifying an element is displayed

Starting URL: https://practice.cydeo.com/iframe

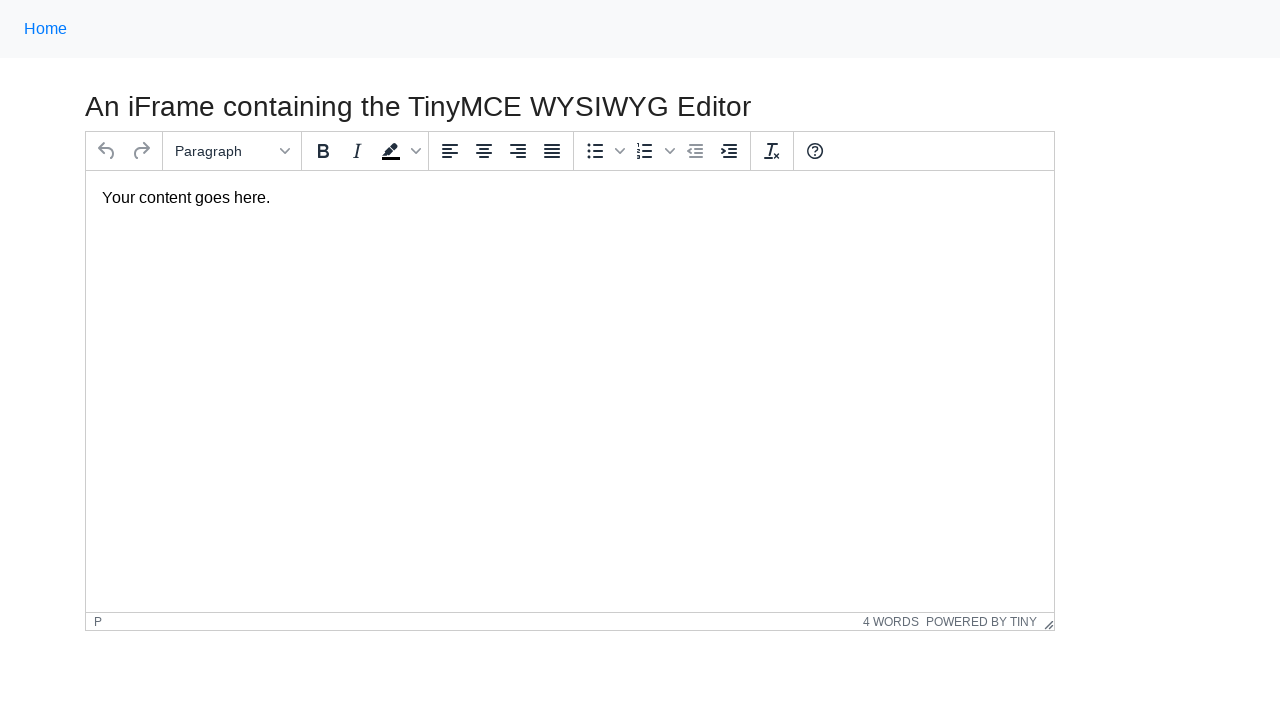

Navigated to iframe practice page
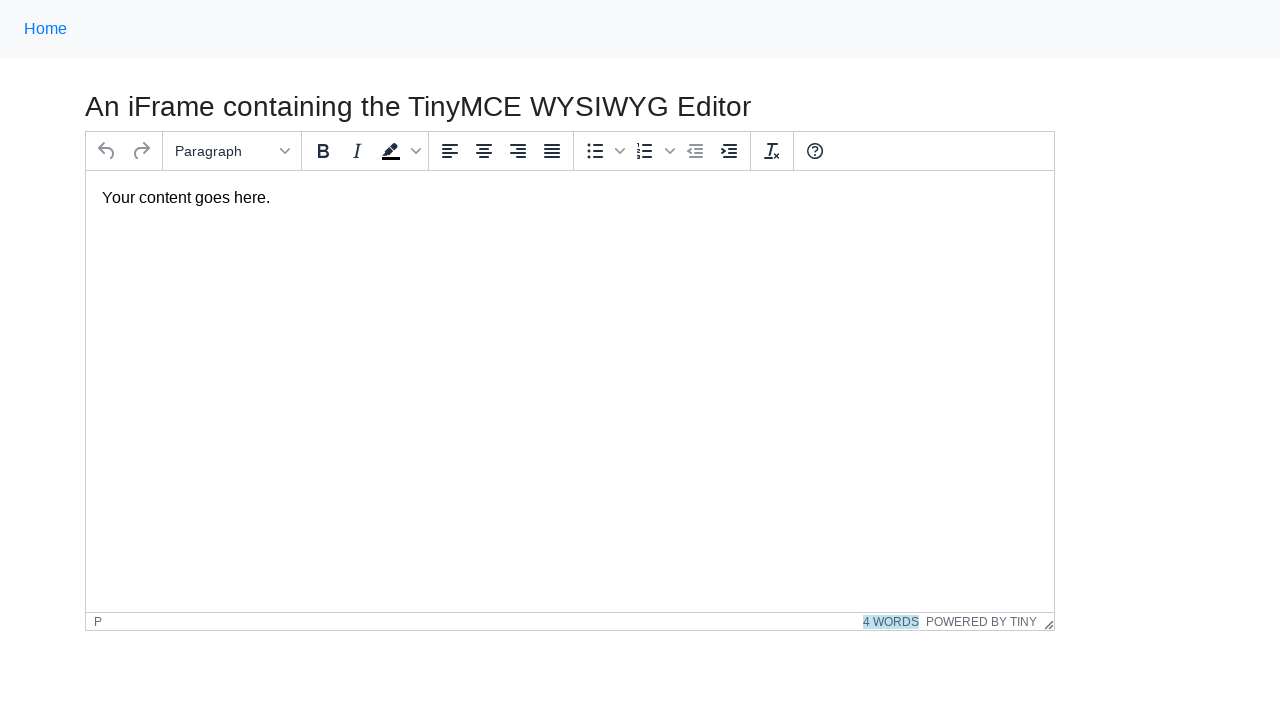

Located iframe with id 'mce_0_ifr'
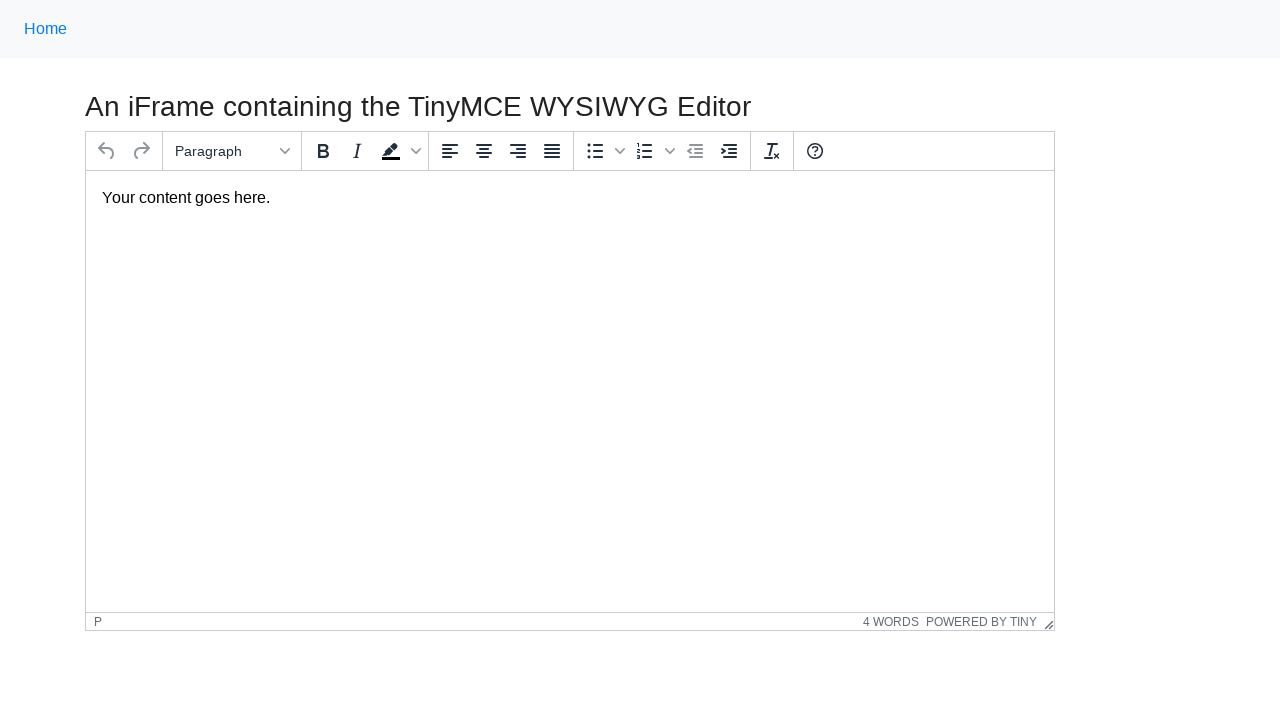

Located text element with id 'tinymce' inside iframe
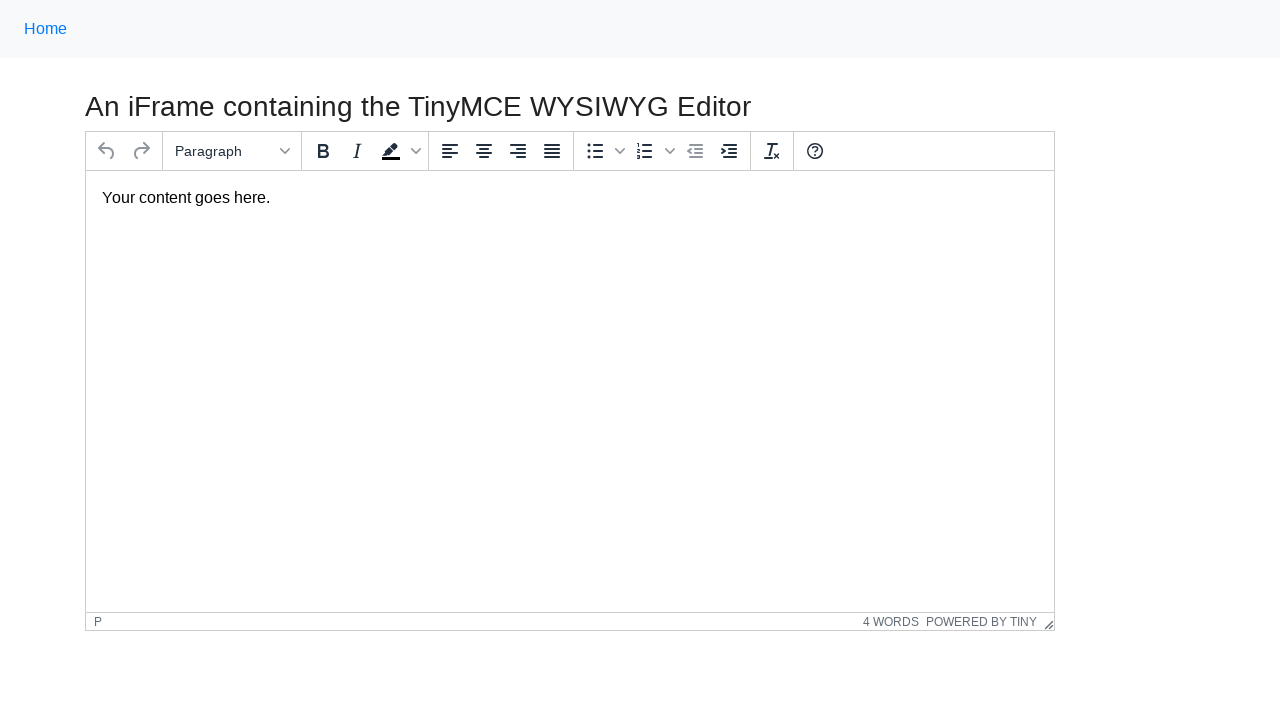

Located header element in parent frame
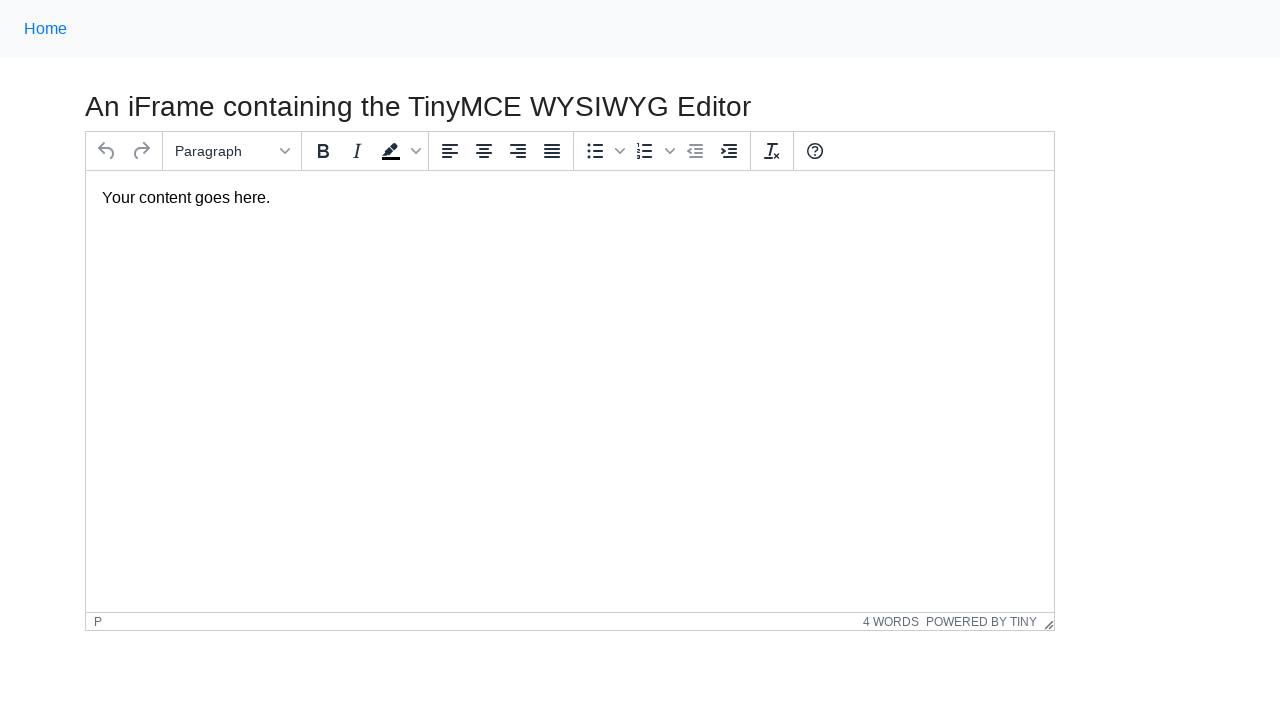

Verified header element is displayed in parent frame
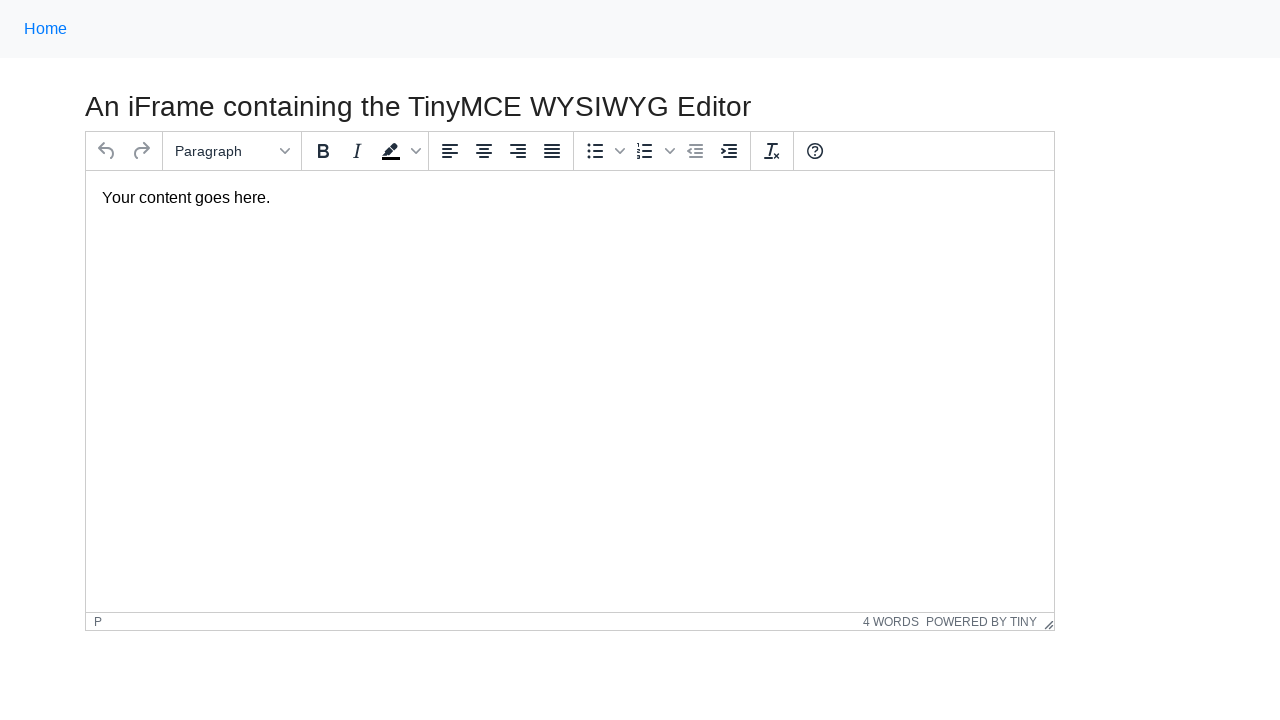

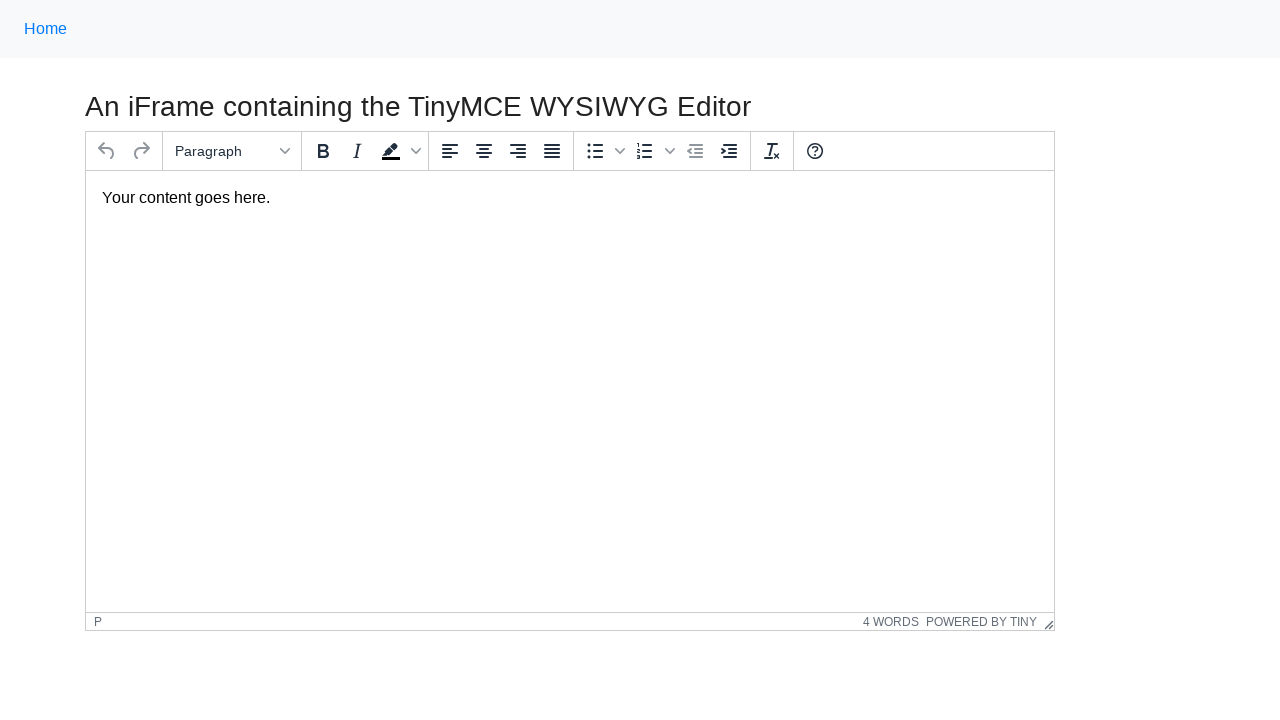